Opens browser and navigates to Rediff homepage

Starting URL: https://www.rediff.com

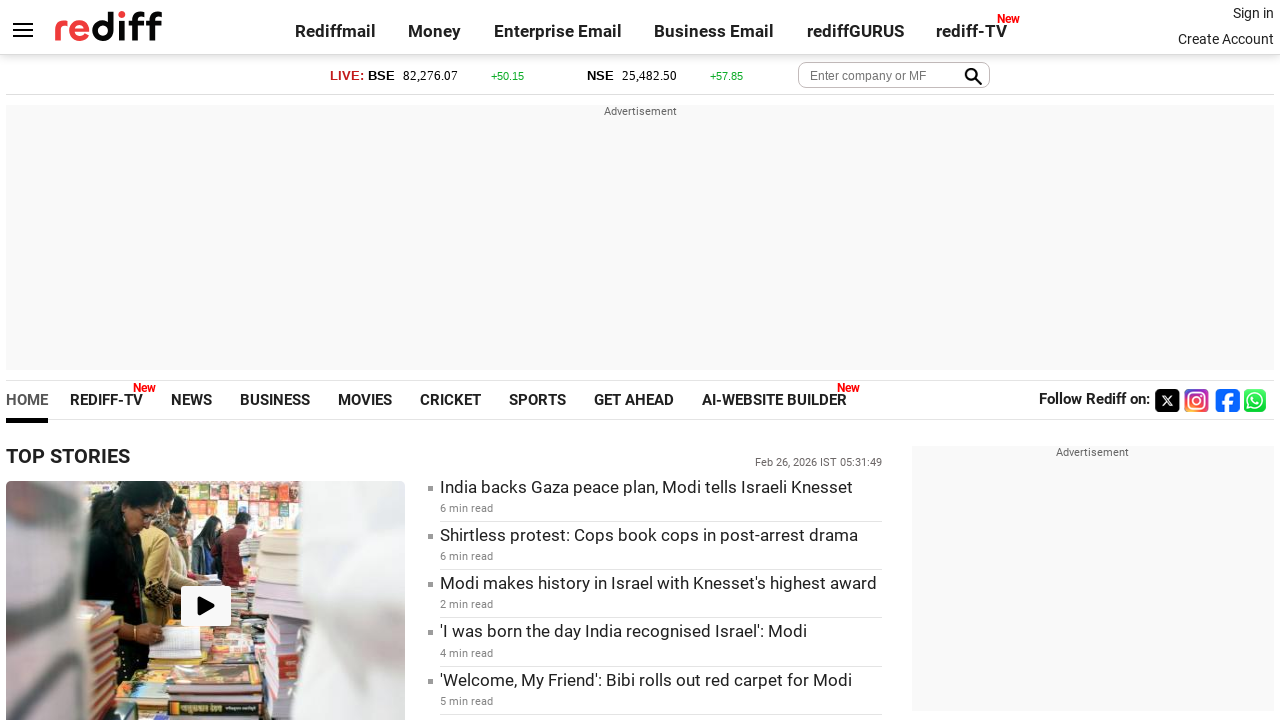

Navigated to Rediff homepage
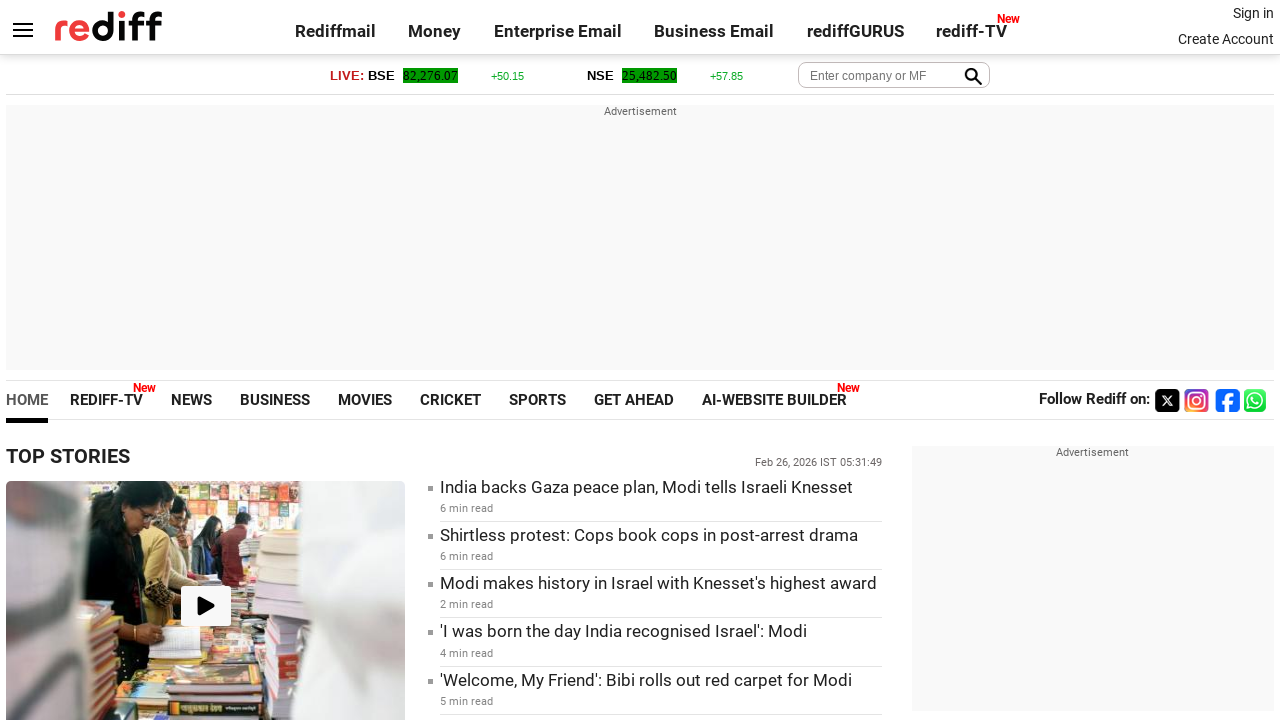

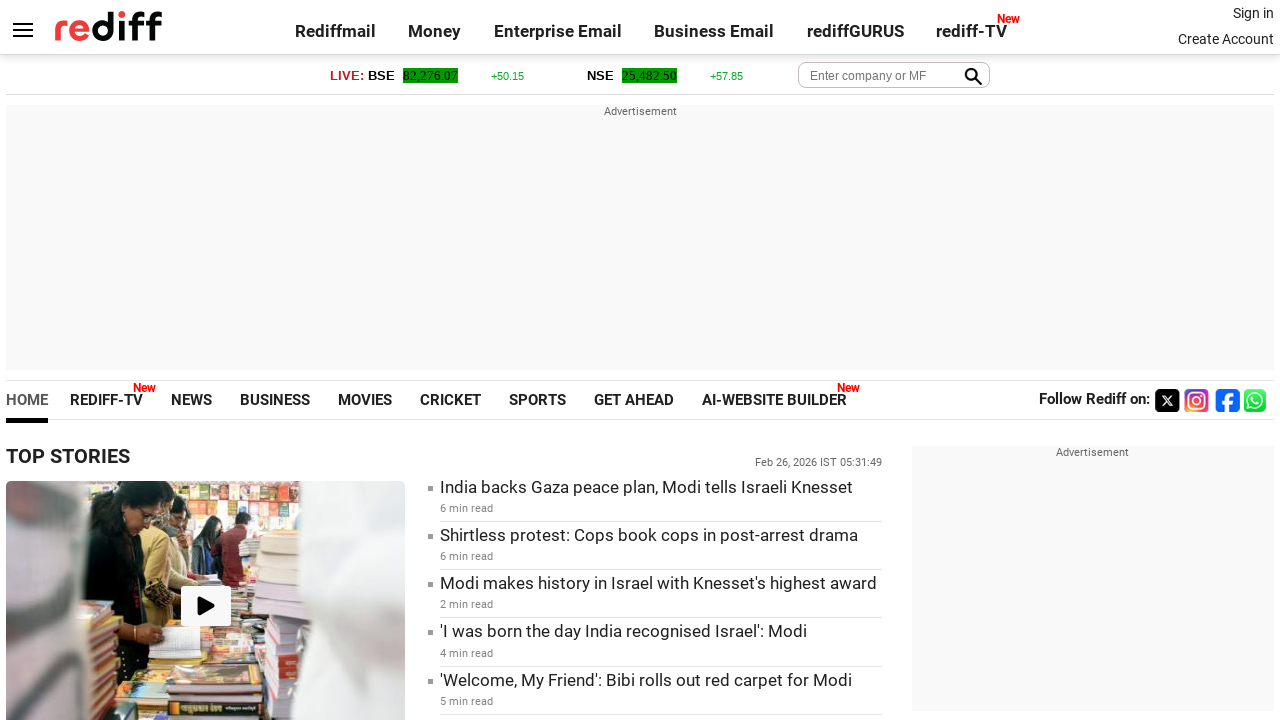